Tests dynamic loading functionality by clicking a Start button and verifying that "Hello World!" text appears after loading completes

Starting URL: https://the-internet.herokuapp.com/dynamic_loading/1

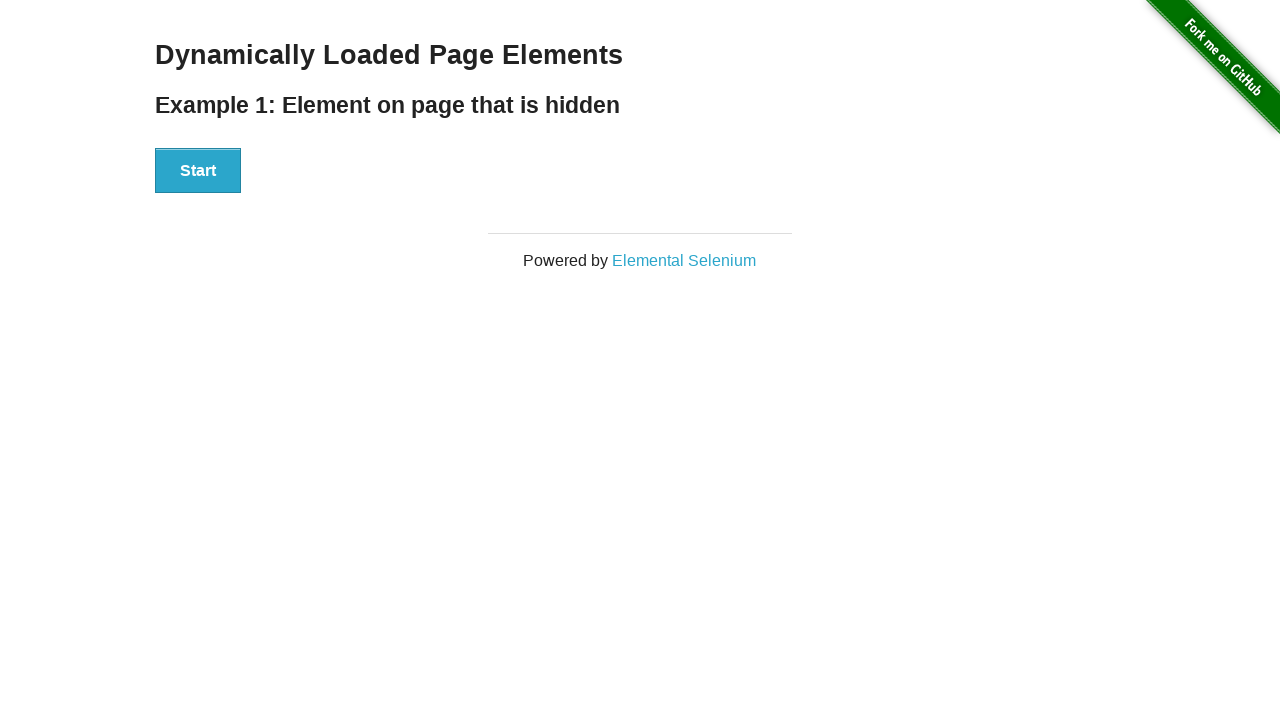

Clicked the Start button to initiate dynamic loading at (198, 171) on xpath=//button
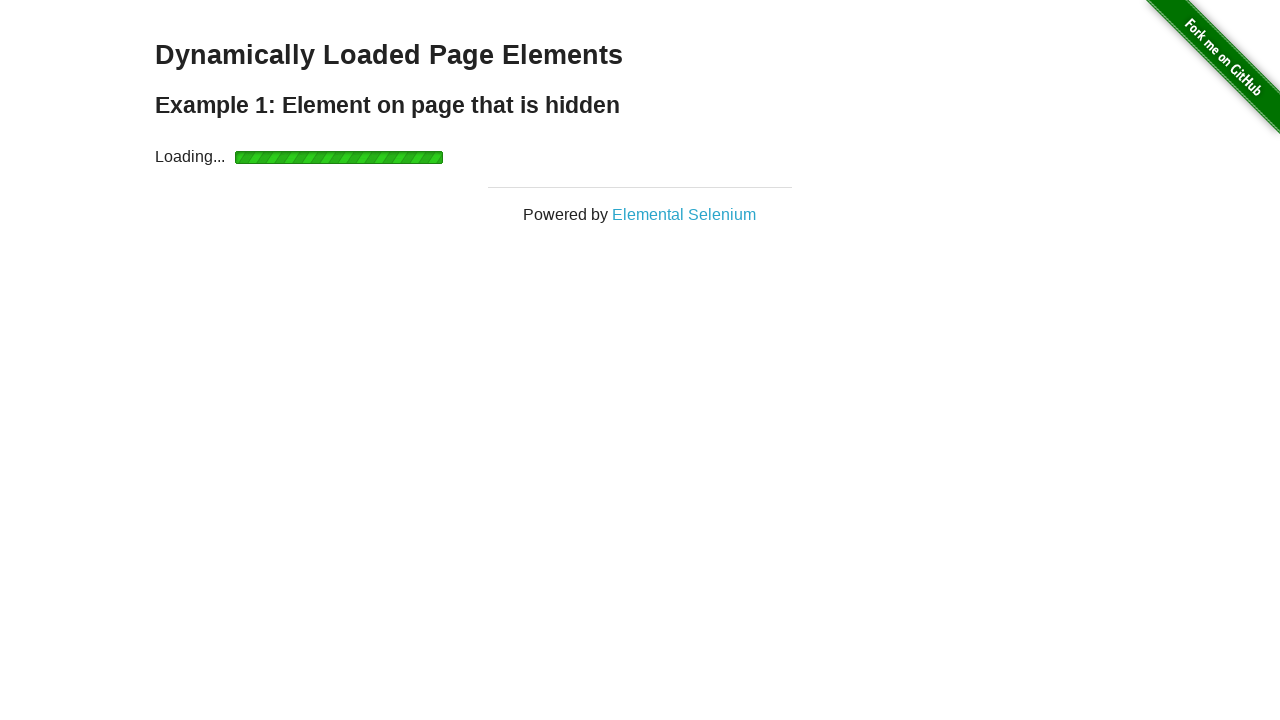

Waited for 'Hello World!' text to become visible after loading
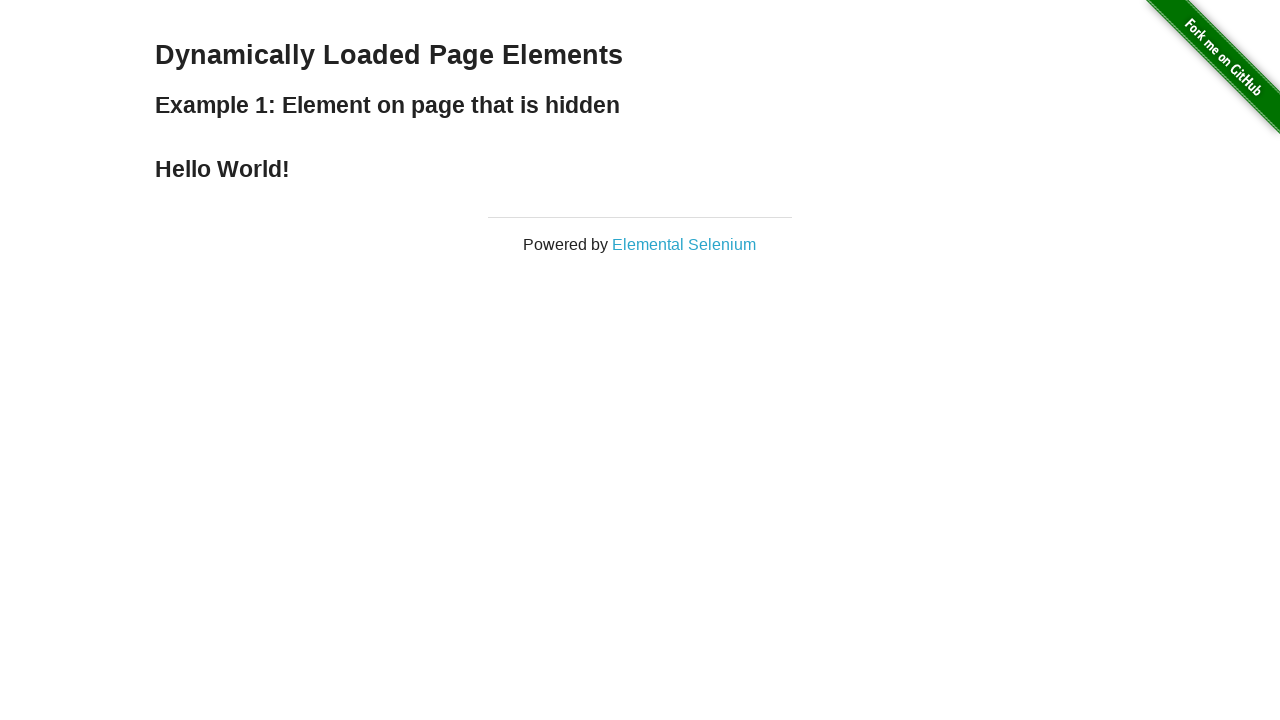

Located the 'Hello World!' element
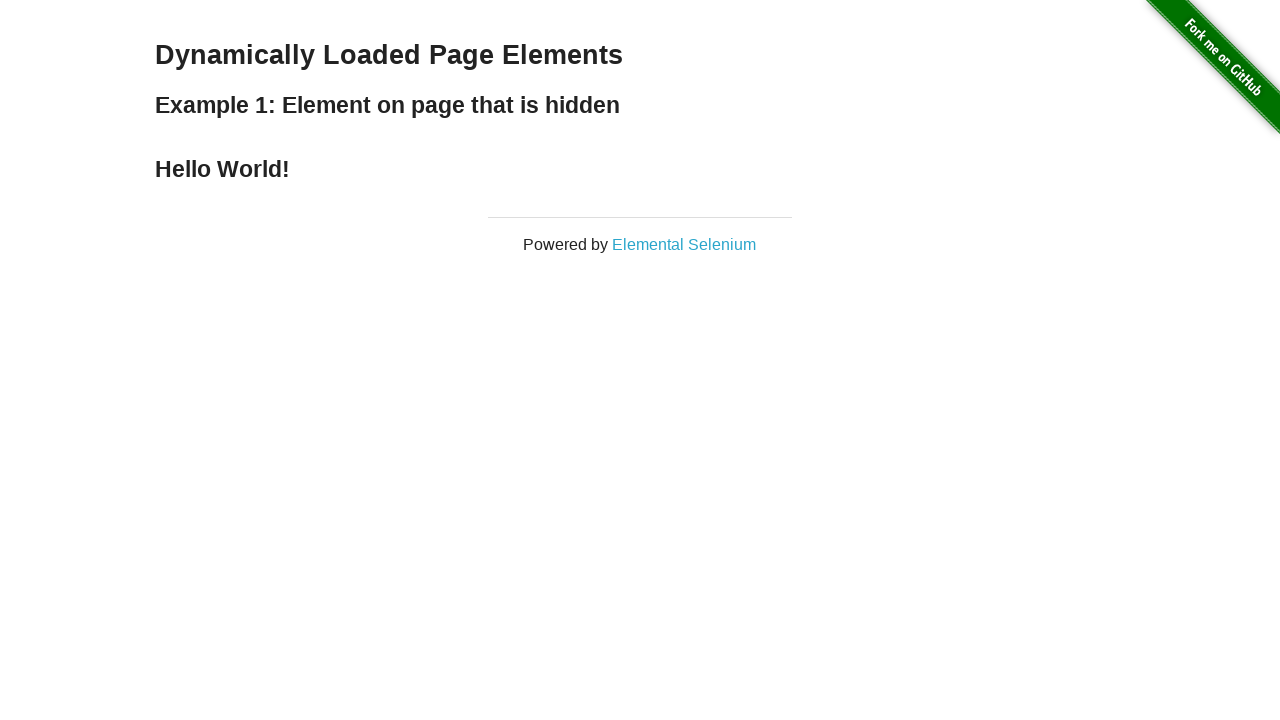

Verified that the element contains 'Hello World!' text
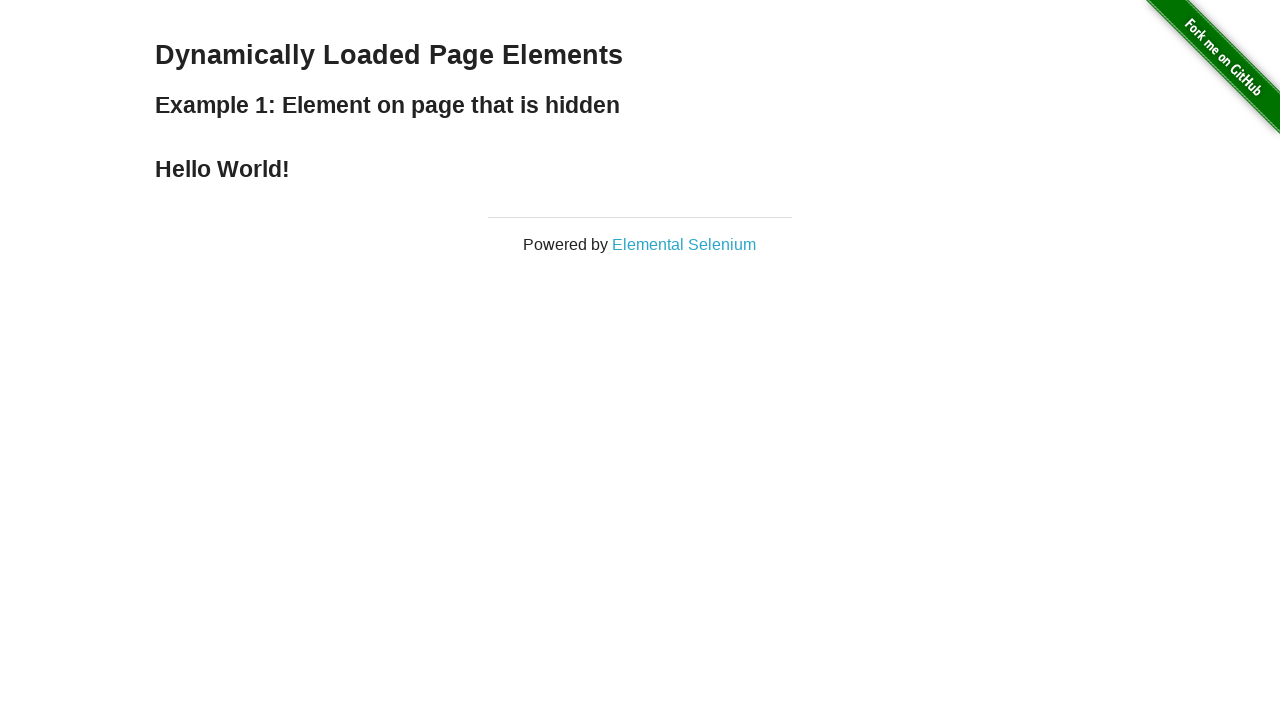

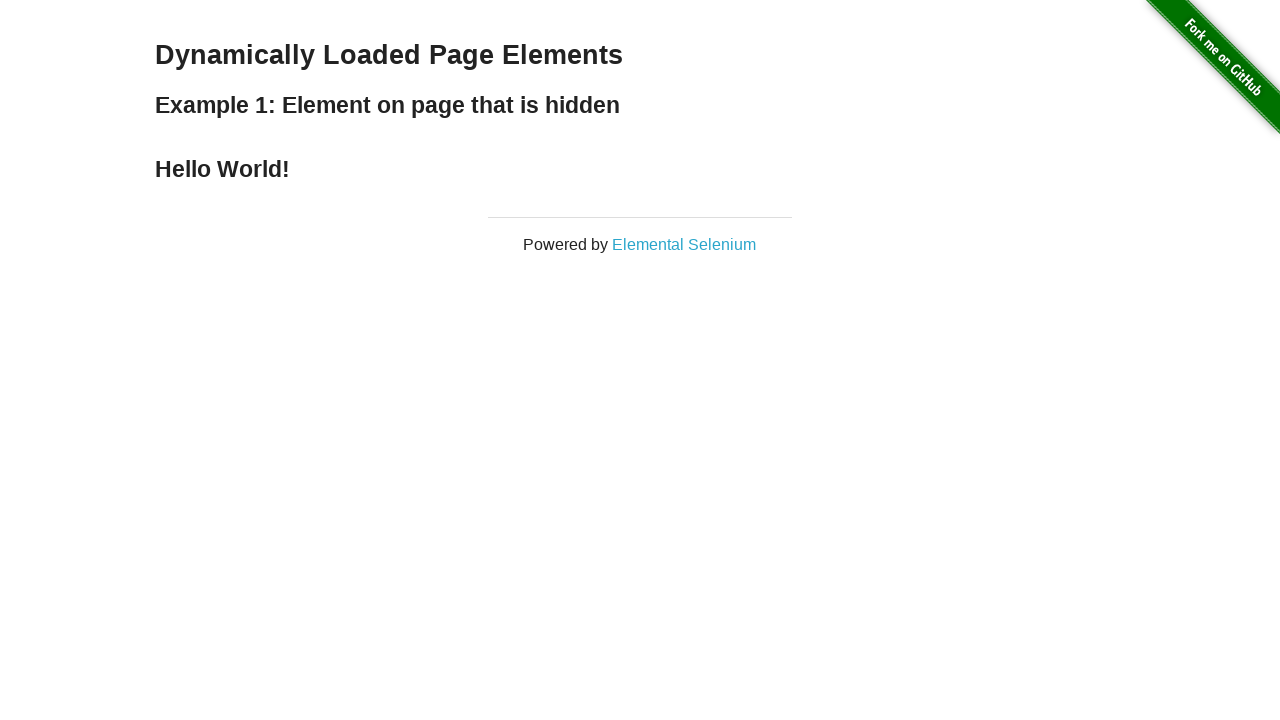